Tests text input functionality by filling a placeholder field with text, clicking a button, and verifying the button's text changes to match the input value.

Starting URL: http://uitestingplayground.com/textinput

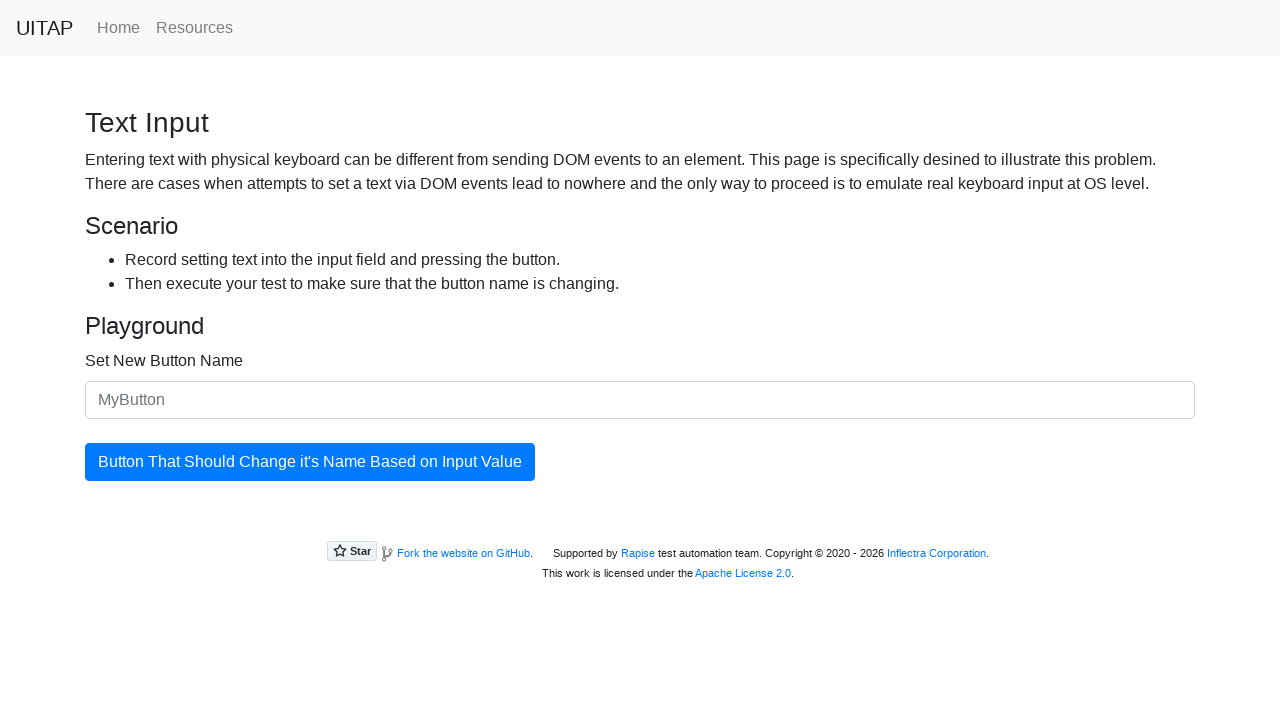

Filled placeholder field with 'Mahmuda' on internal:attr=[placeholder="MyButton"i]
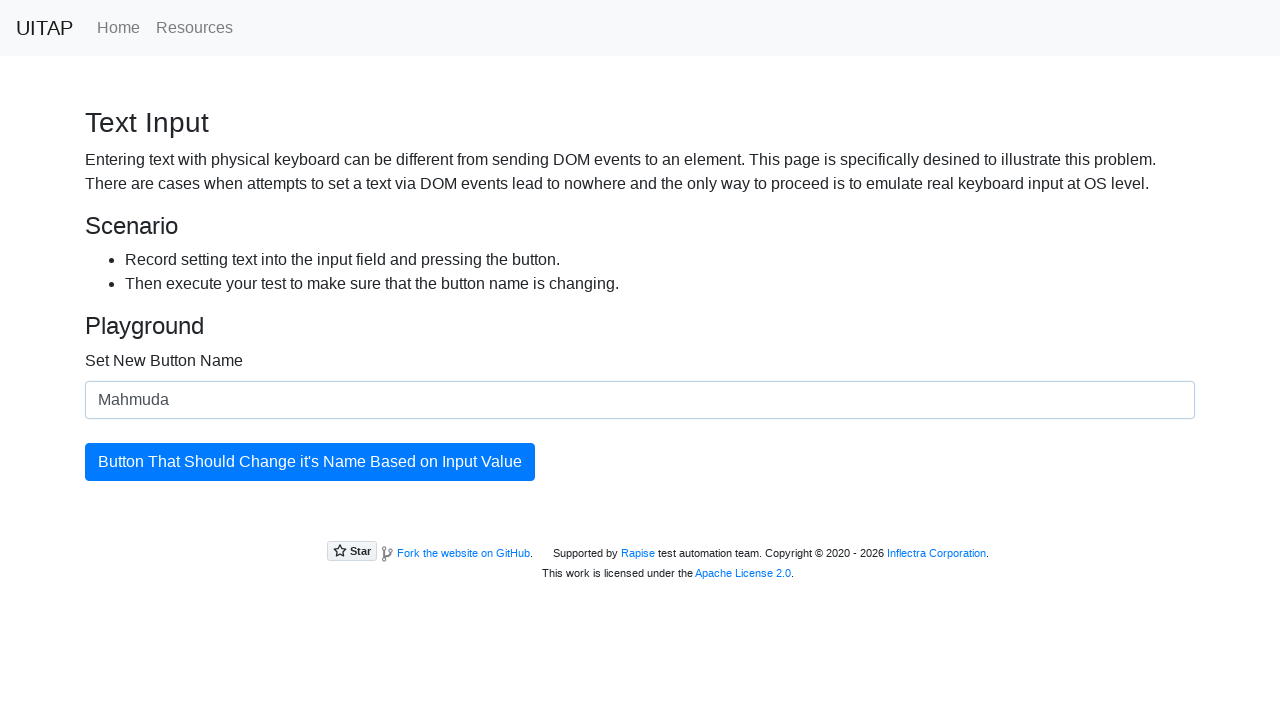

Clicked button to trigger name change at (310, 462) on internal:role=button[name="Button That Should Change it's Name Based on Input Va
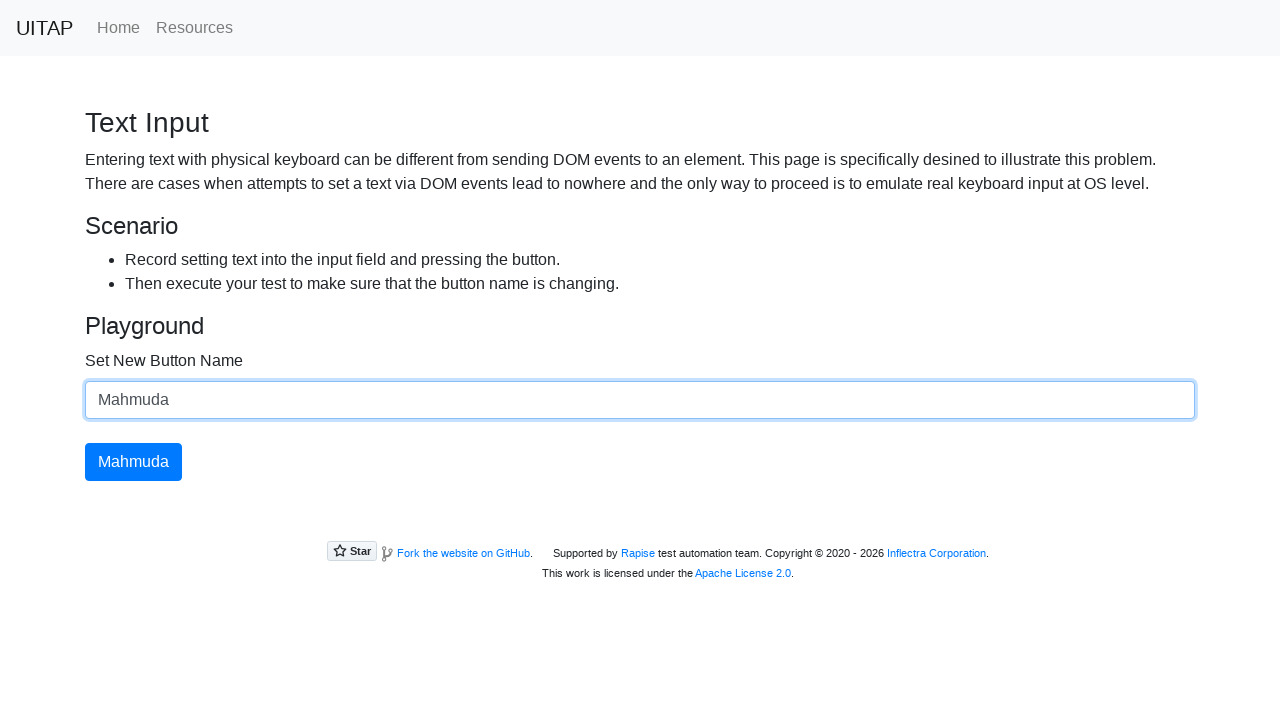

Located button with updated name 'Mahmuda'
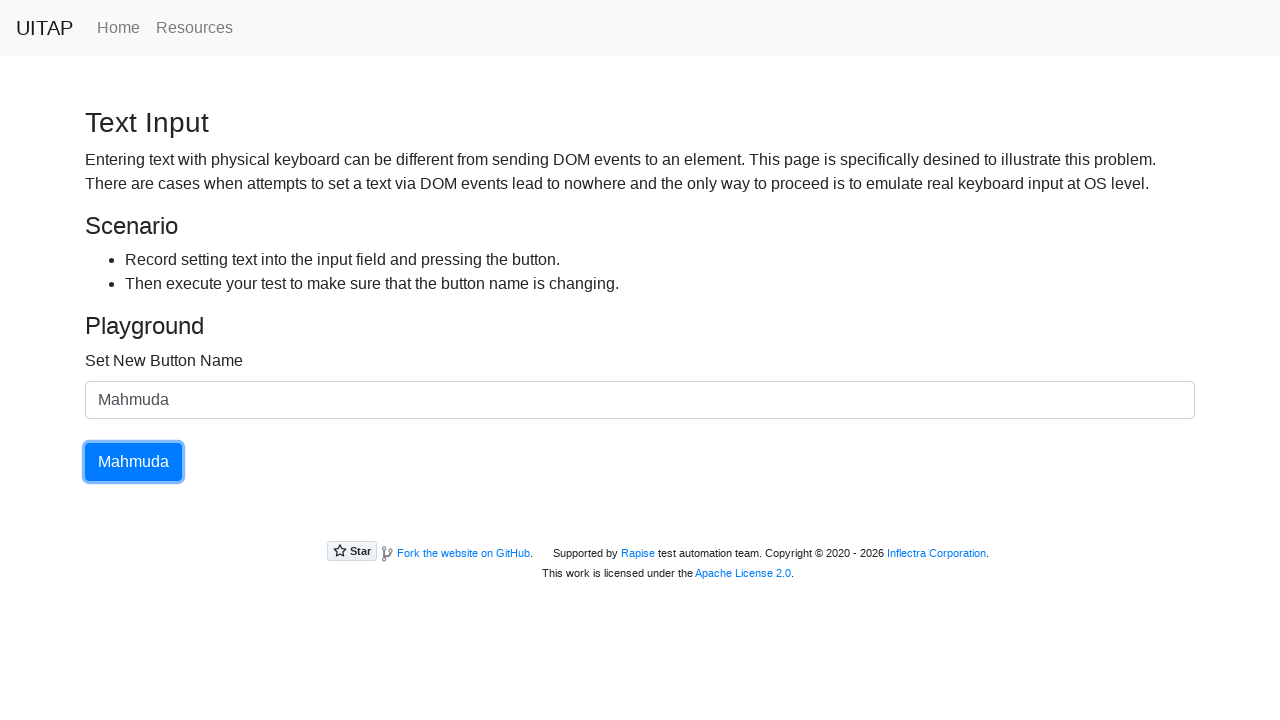

Verified button text matches input value 'Mahmuda'
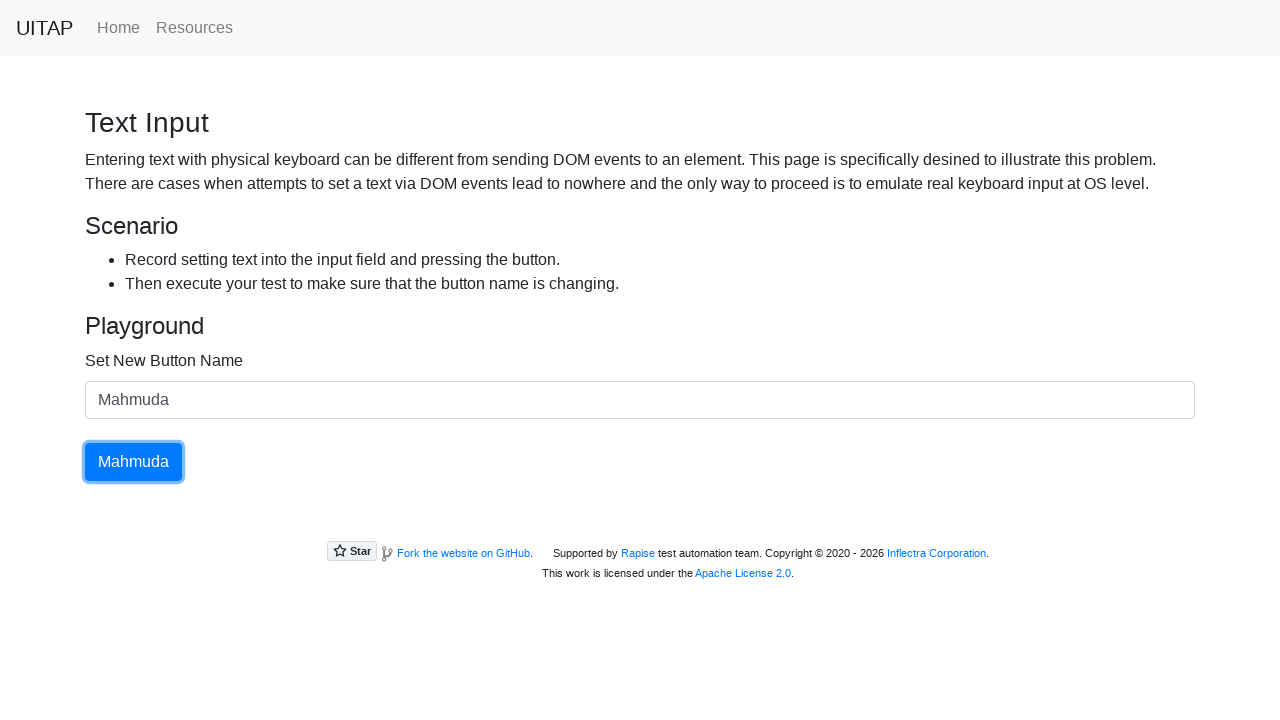

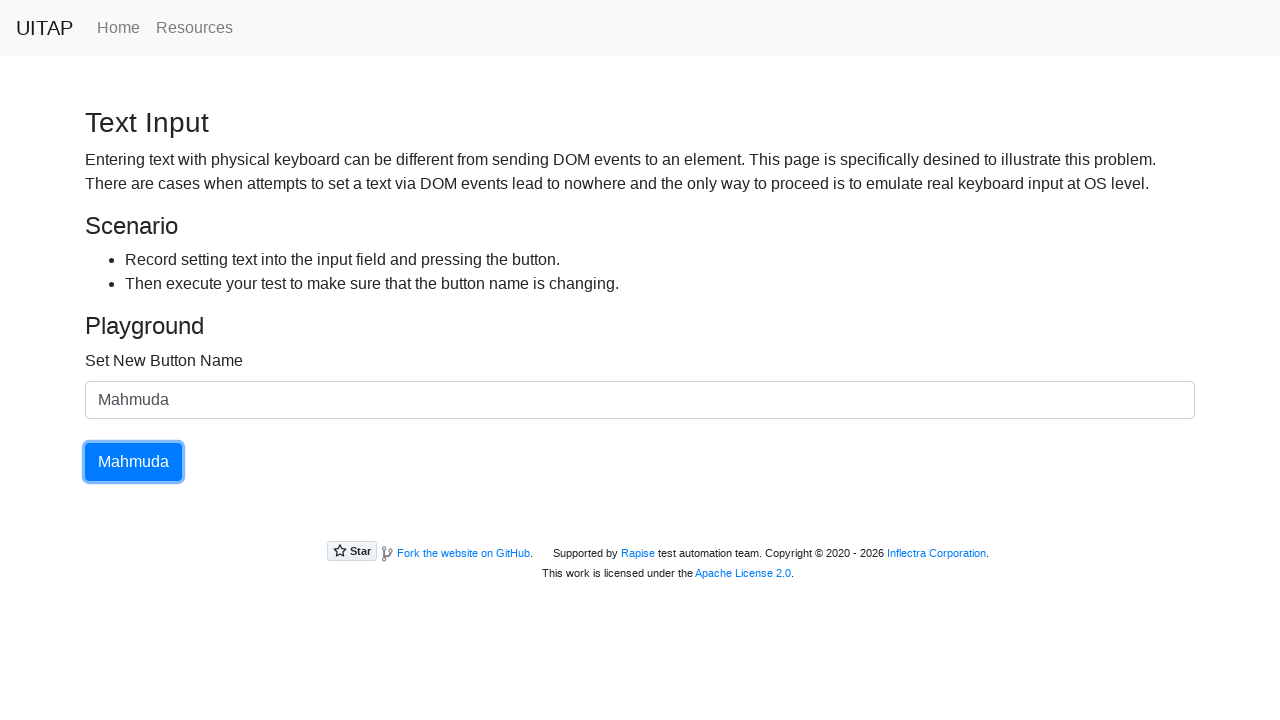